Tests an e-commerce flow by adding specific vegetables to cart, proceeding to checkout, and applying a promo code

Starting URL: https://rahulshettyacademy.com/seleniumPractise/

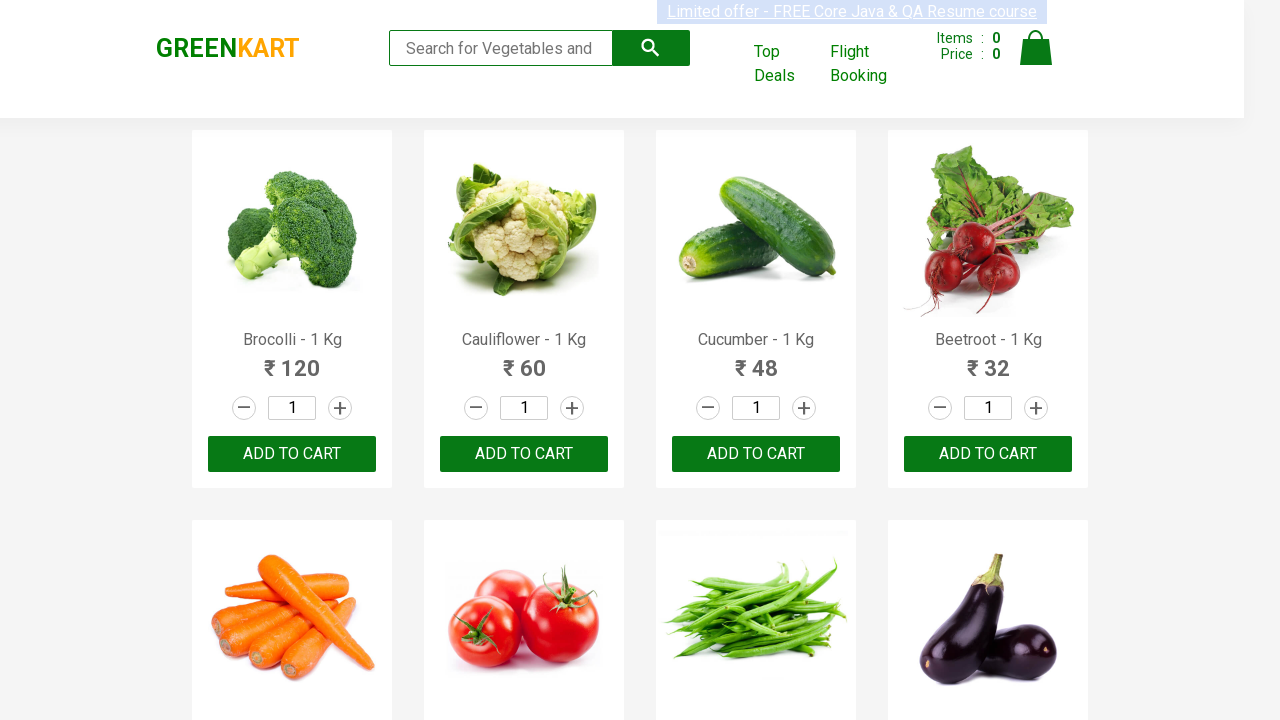

Waited for product list to load
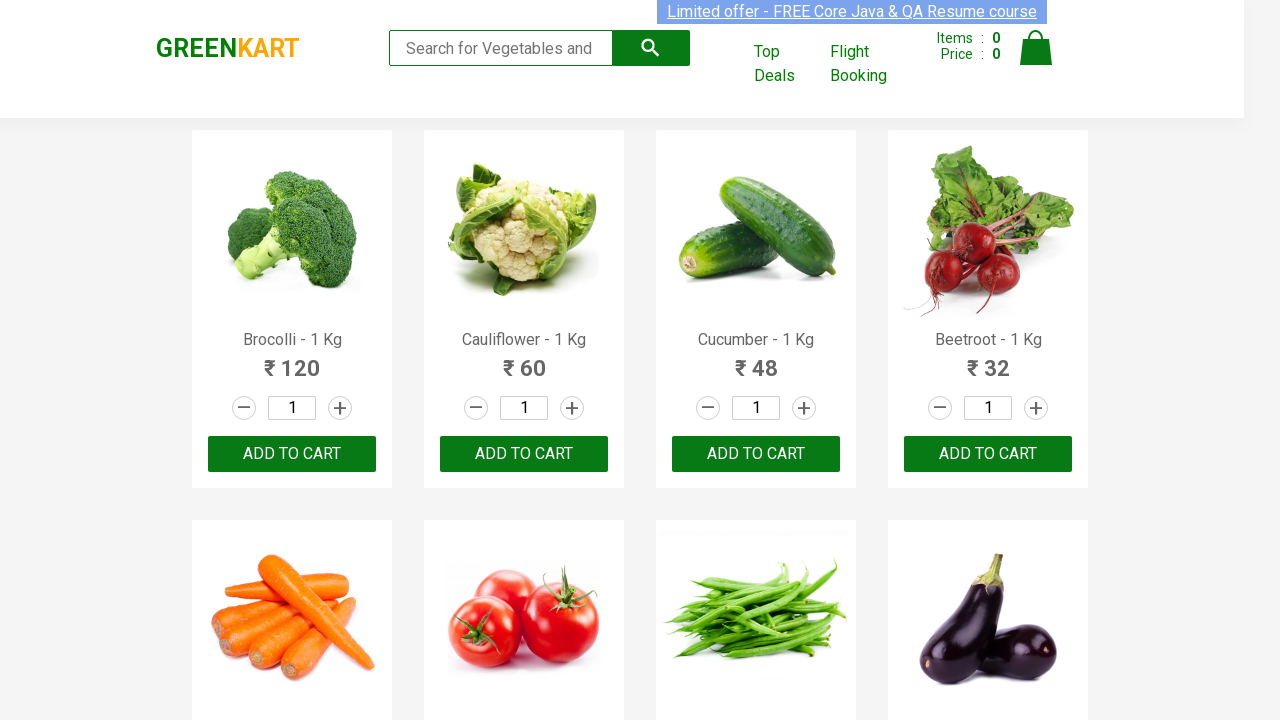

Retrieved all product names from the page
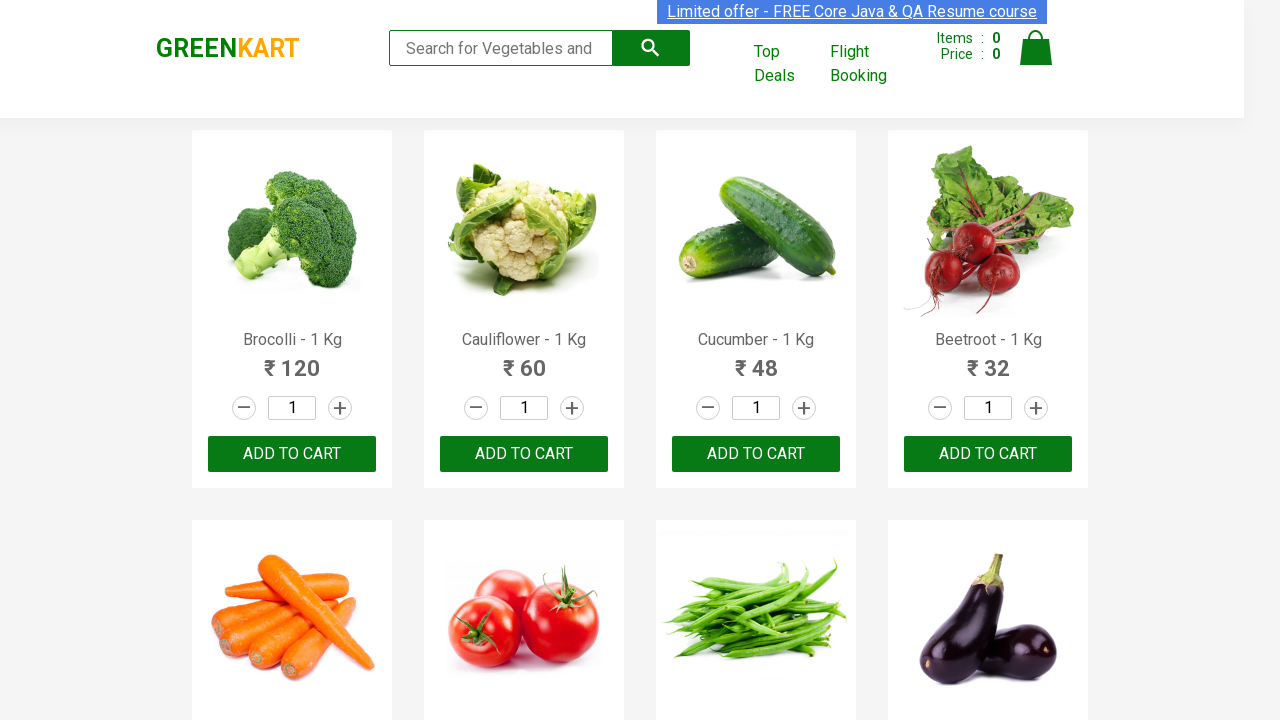

Retrieved all add to cart buttons
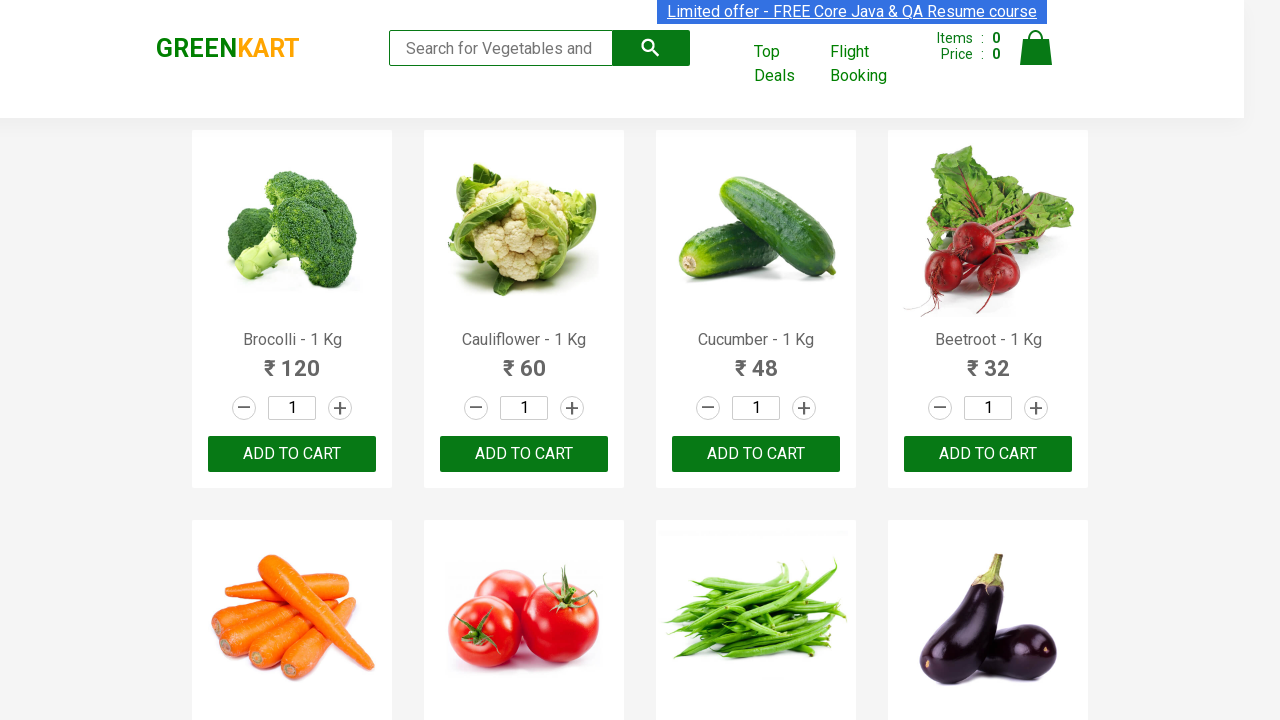

Clicked add to cart button for Carrot at (292, 360) on div.product-action button >> nth=4
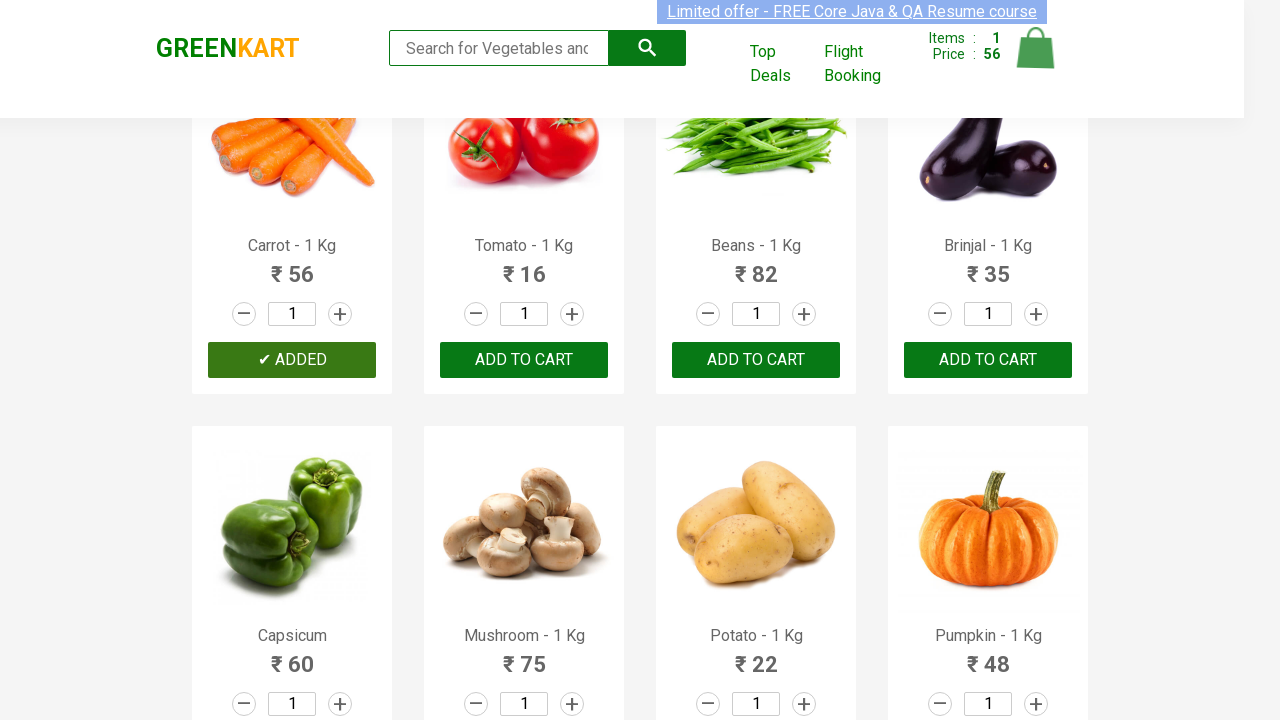

Waited 500ms after adding Carrot to cart
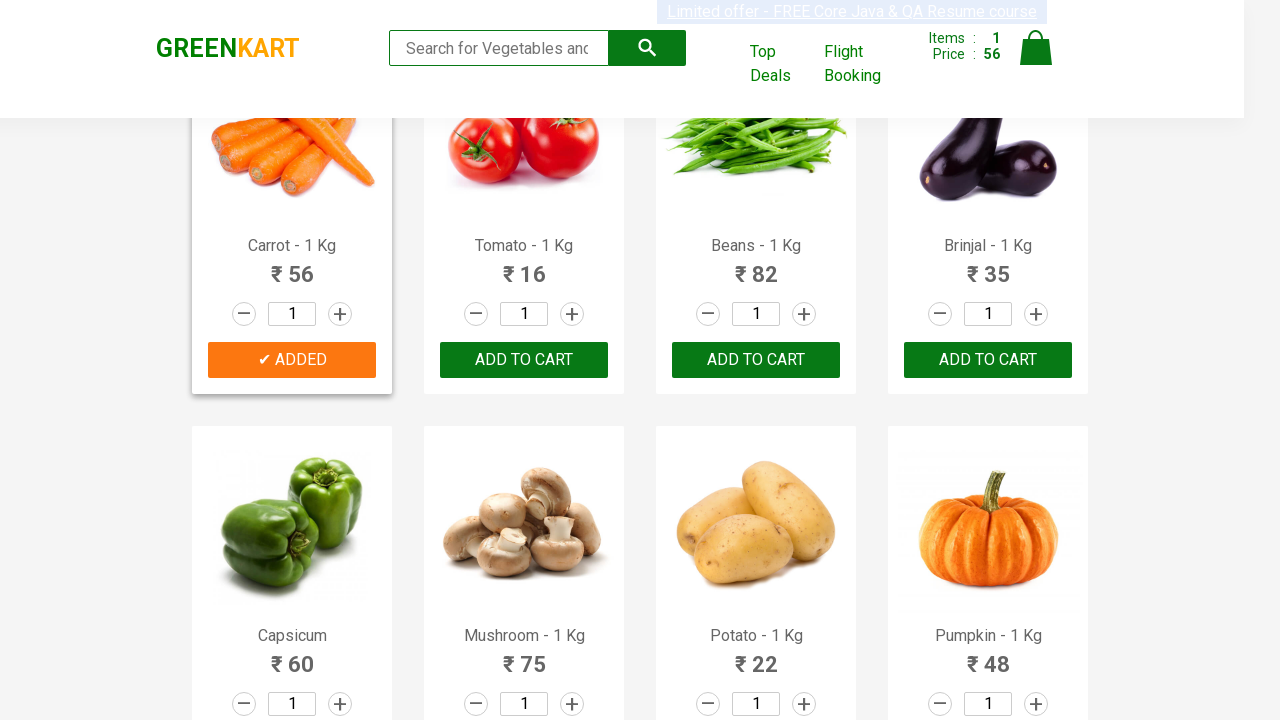

Clicked add to cart button for Cauliflower at (524, 360) on div.product-action button >> nth=1
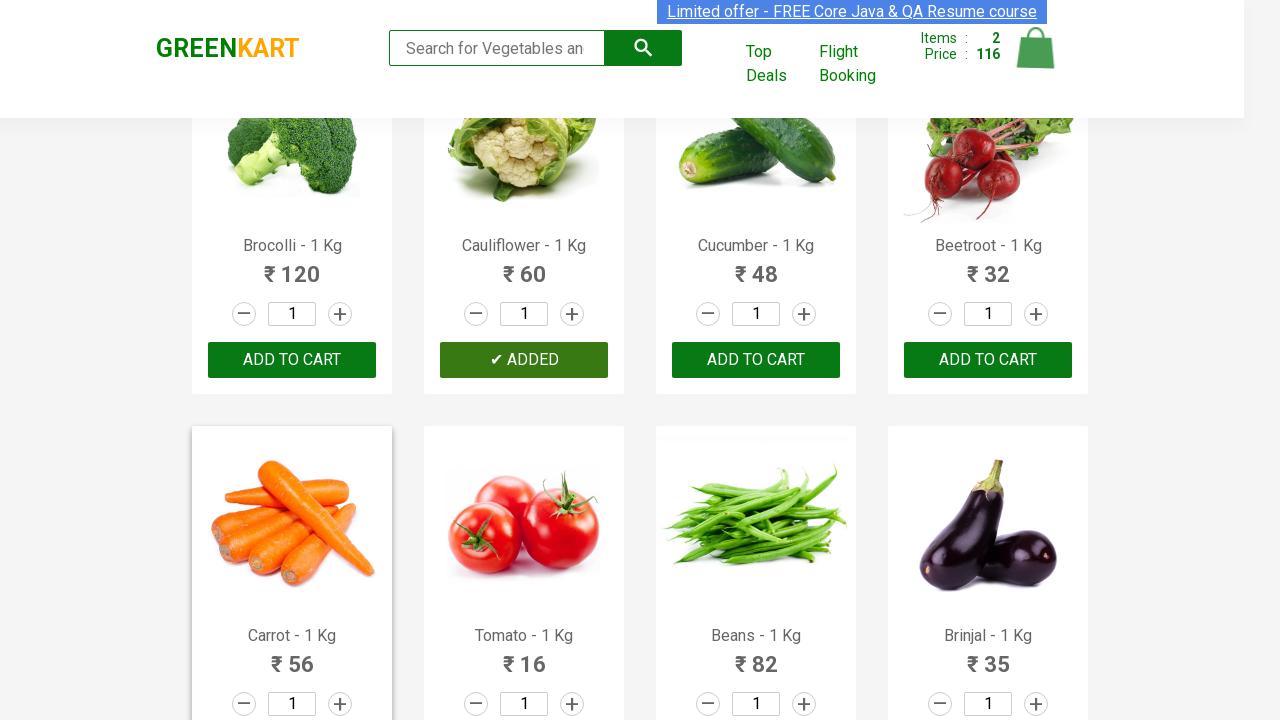

Waited 500ms after adding Cauliflower to cart
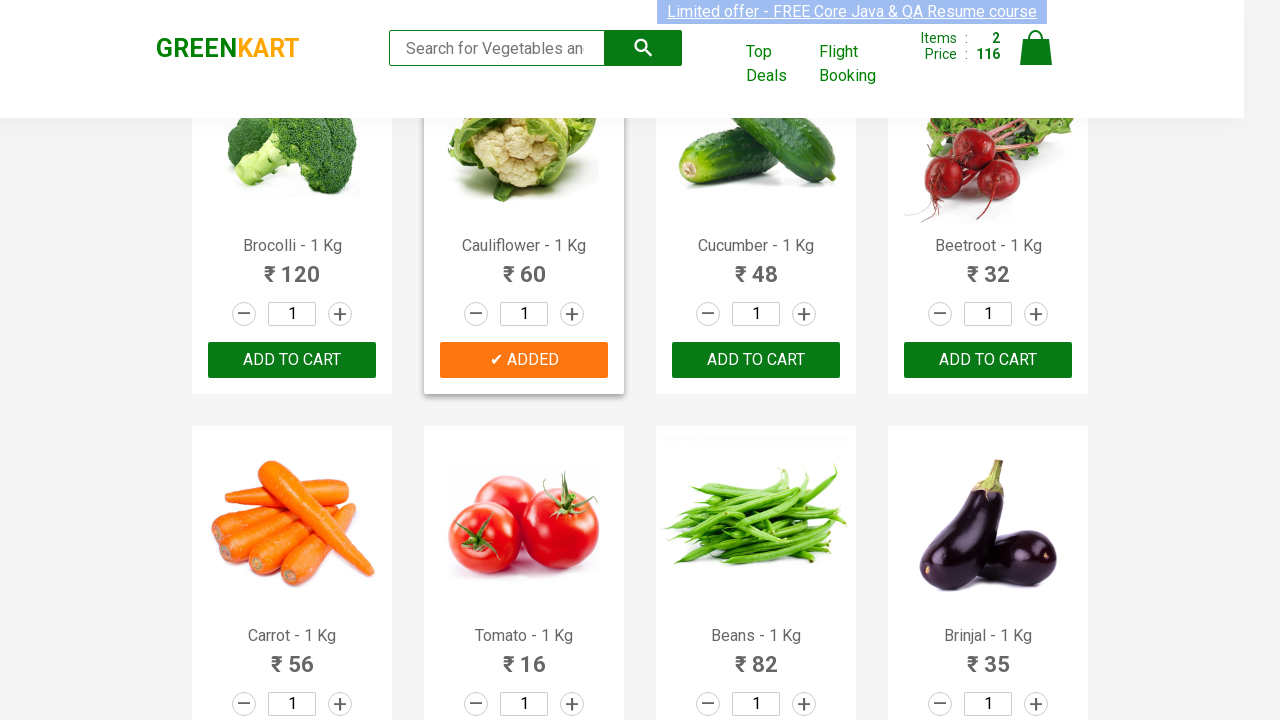

Clicked add to cart button for Beetroot at (988, 360) on div.product-action button >> nth=3
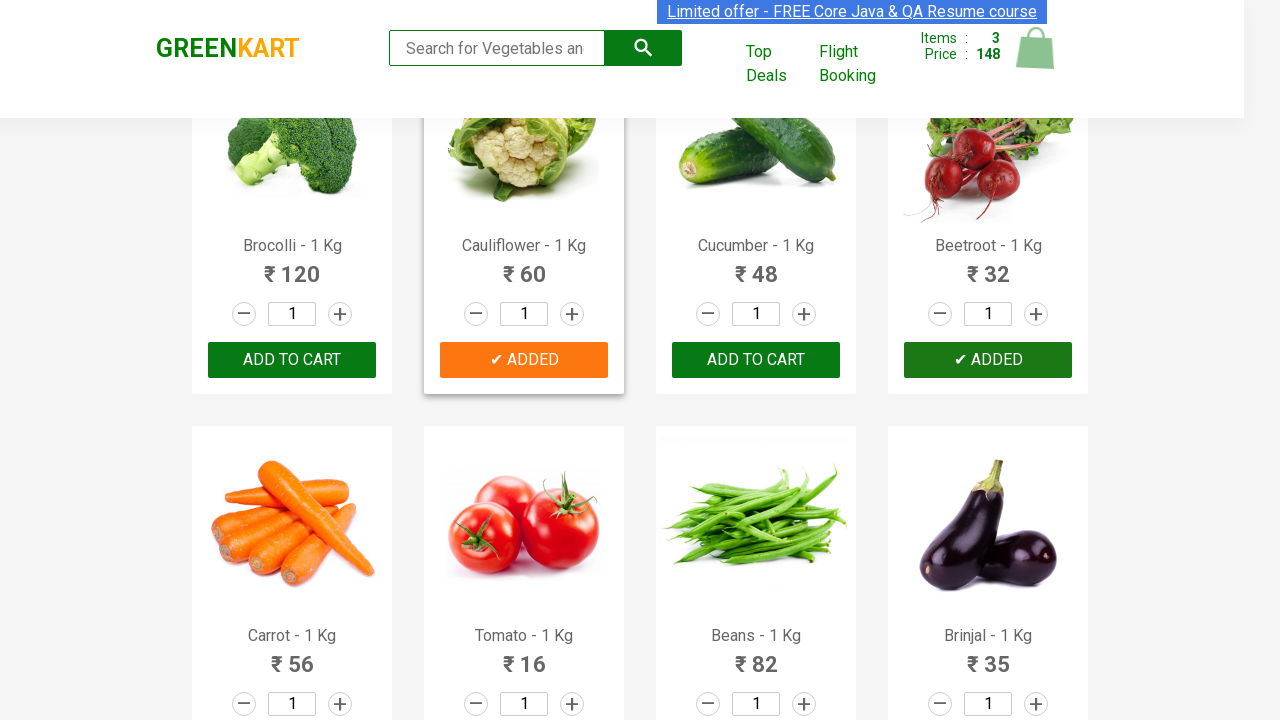

Waited 500ms after adding Beetroot to cart
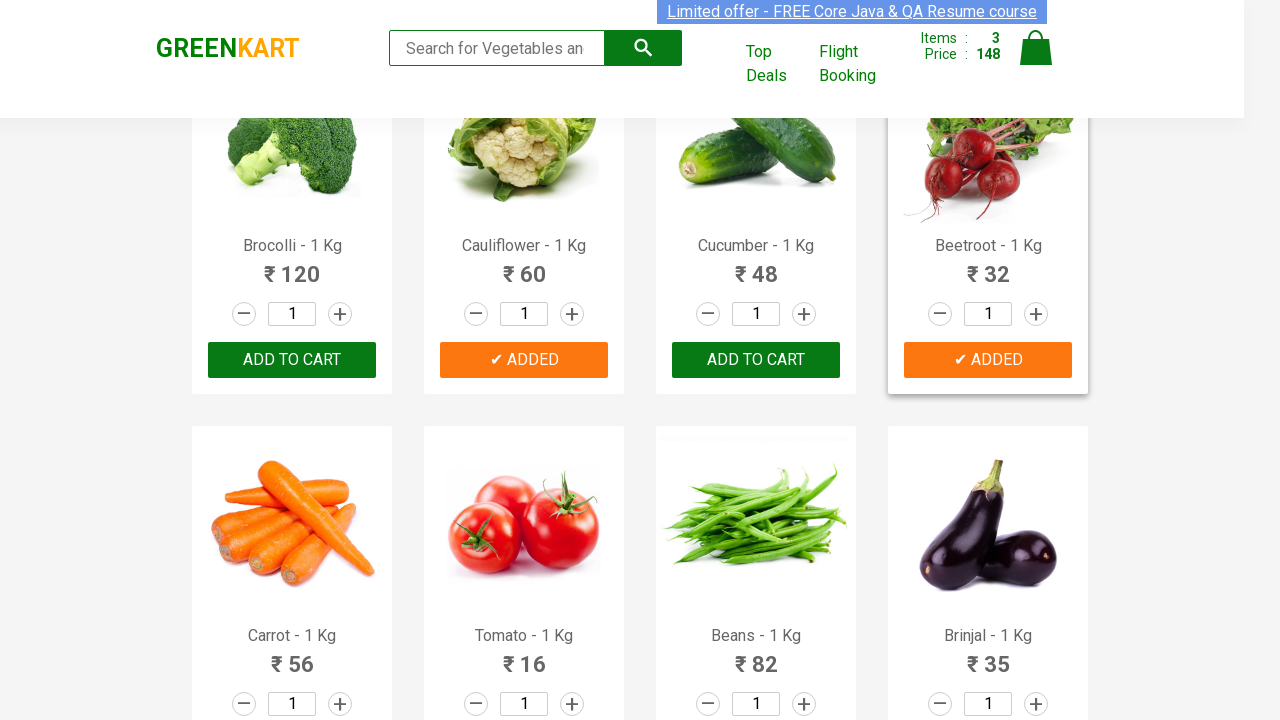

Clicked on cart icon to view cart at (1036, 48) on img[alt='Cart']
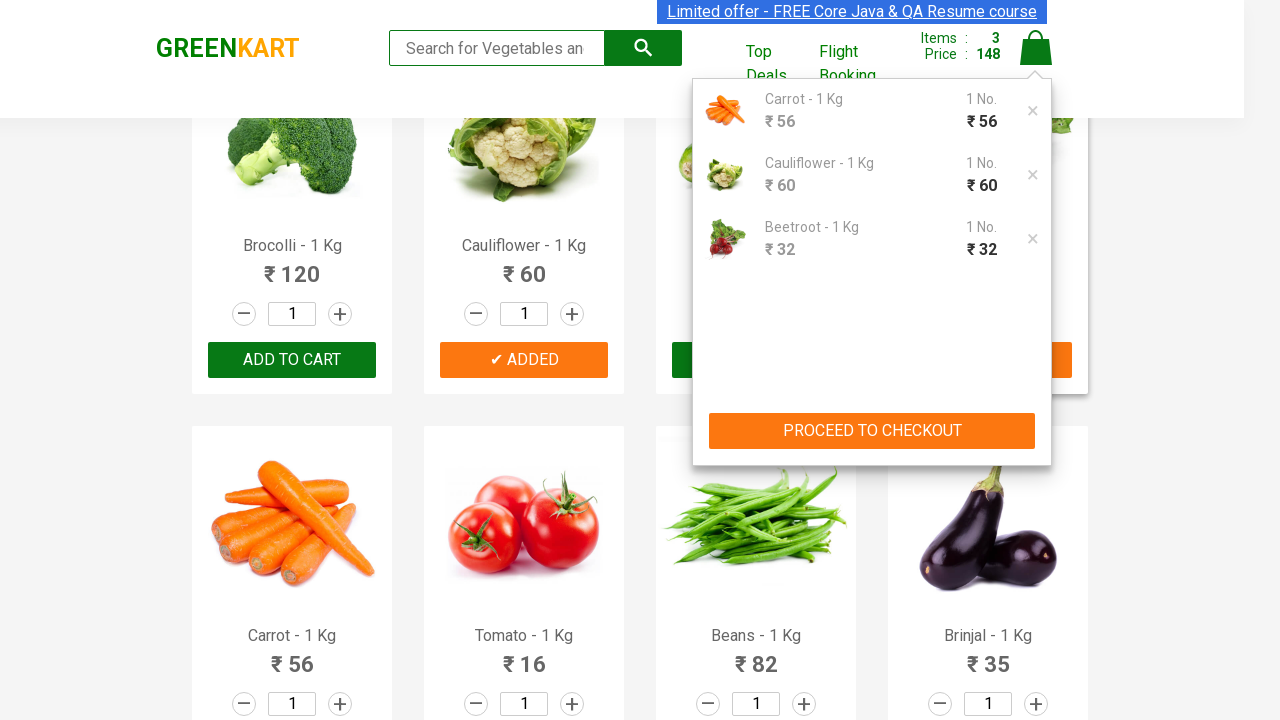

Clicked PROCEED TO CHECKOUT button at (872, 431) on button:has-text('PROCEED TO CHECKOUT')
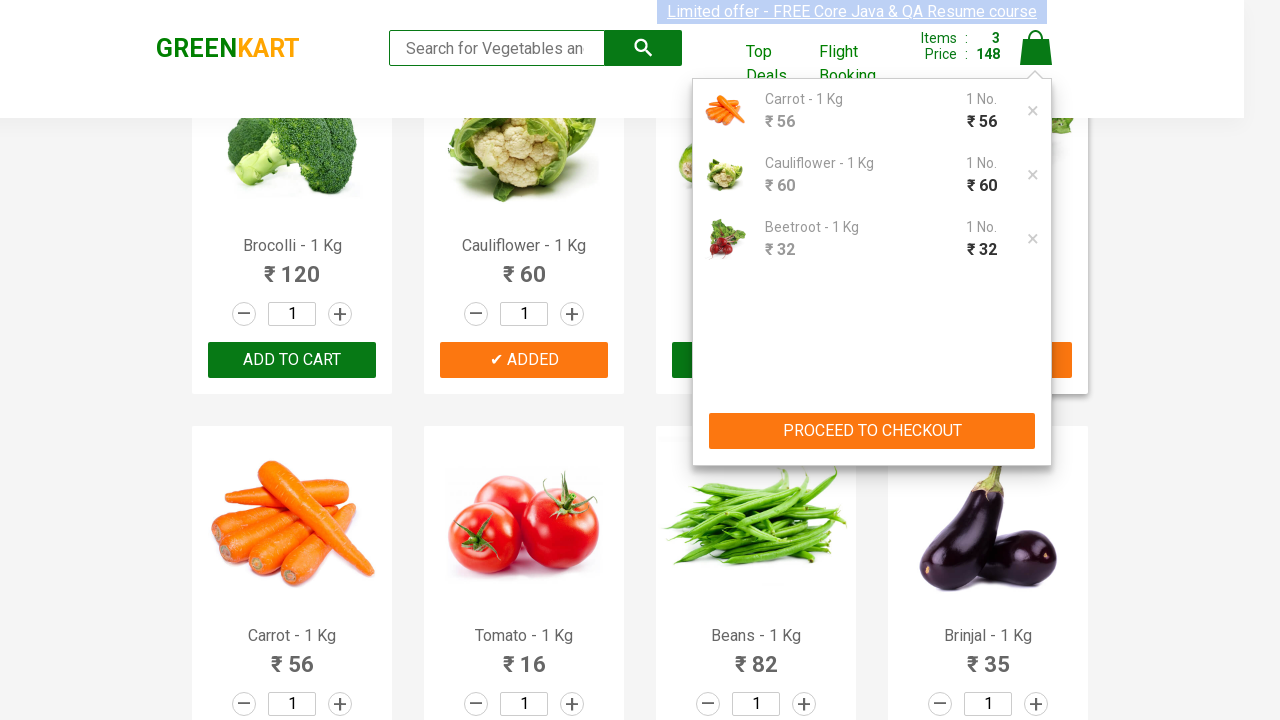

Promo code input field loaded
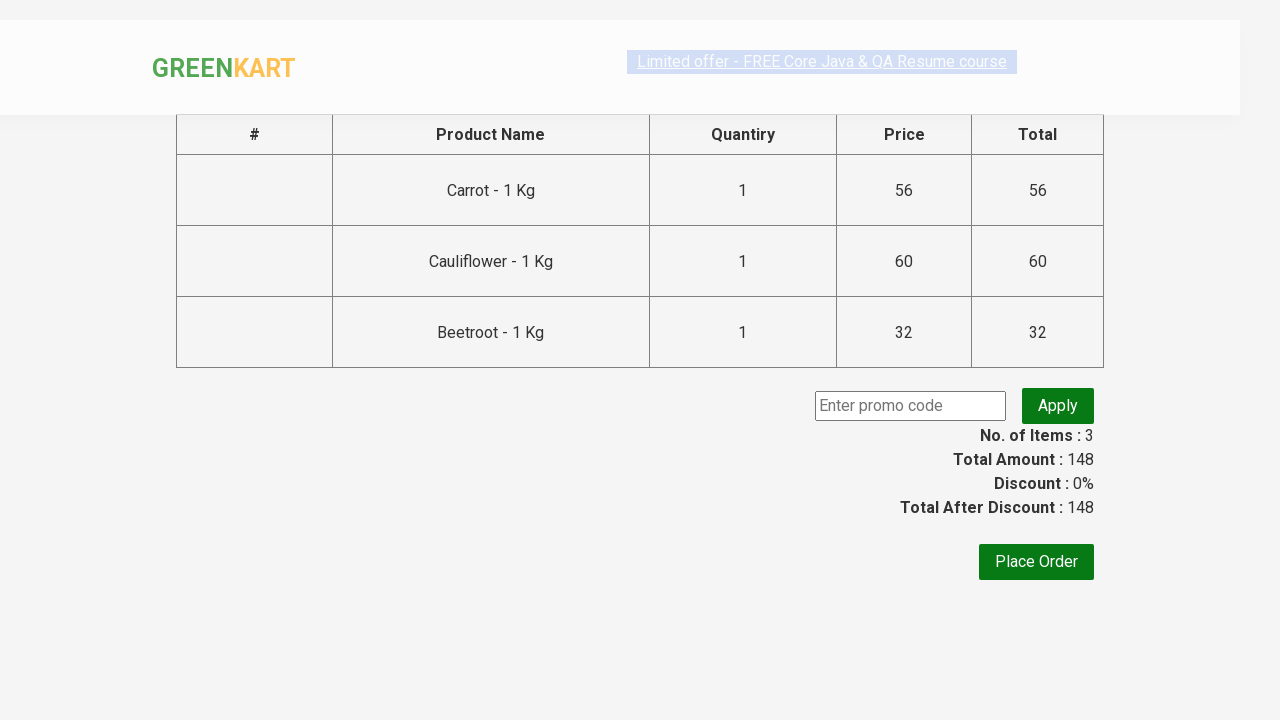

Filled promo code field with 'rahulshettyacademy' on input.promoCode
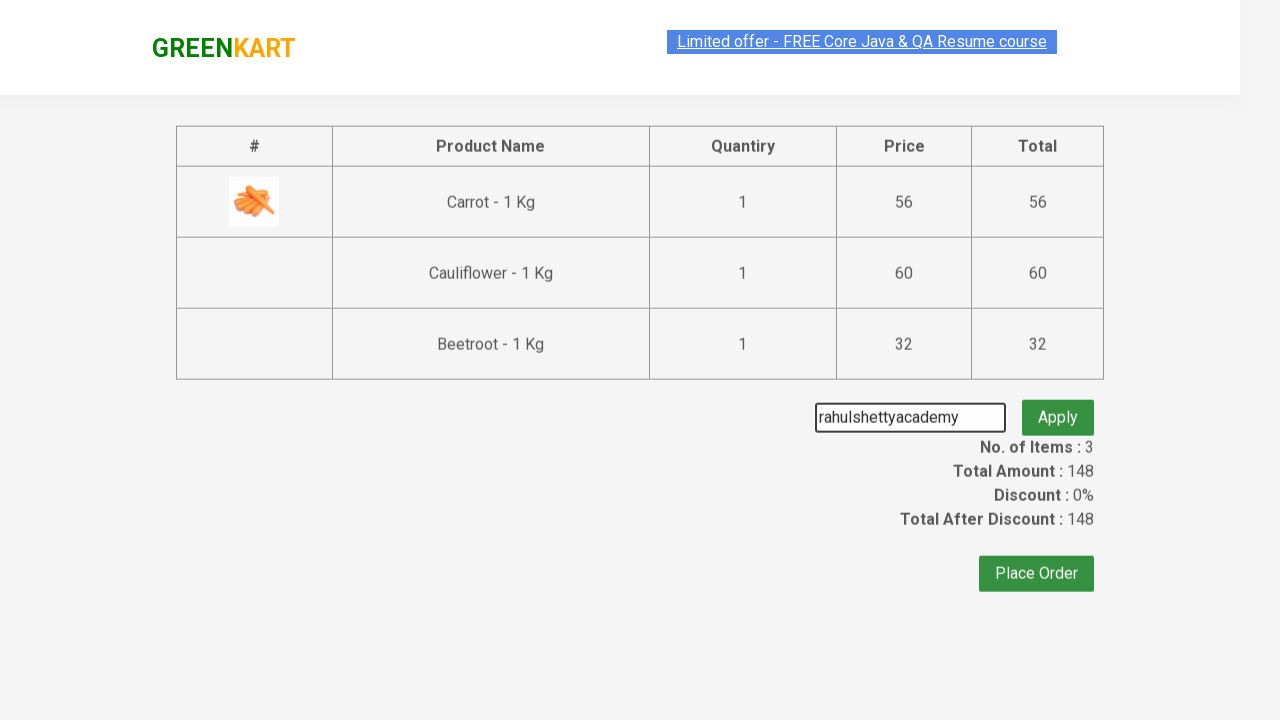

Clicked apply promo code button at (1058, 406) on button.promoBtn
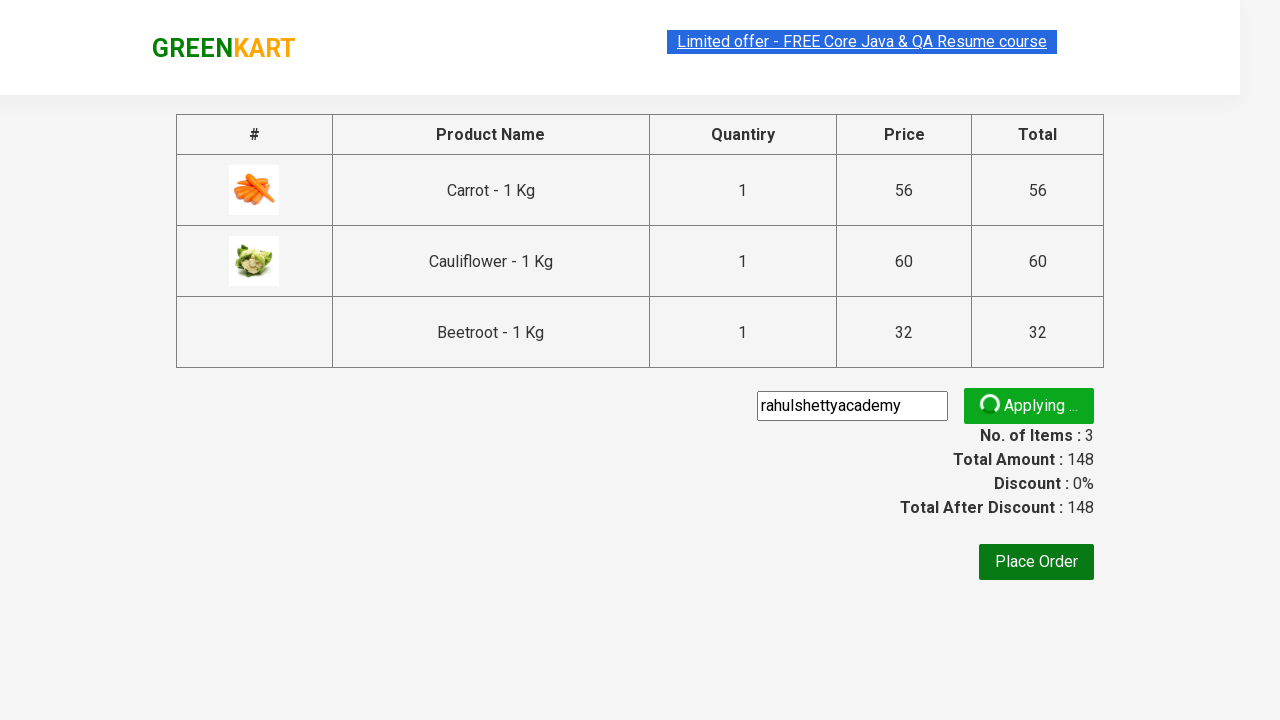

Promo code confirmation message appeared
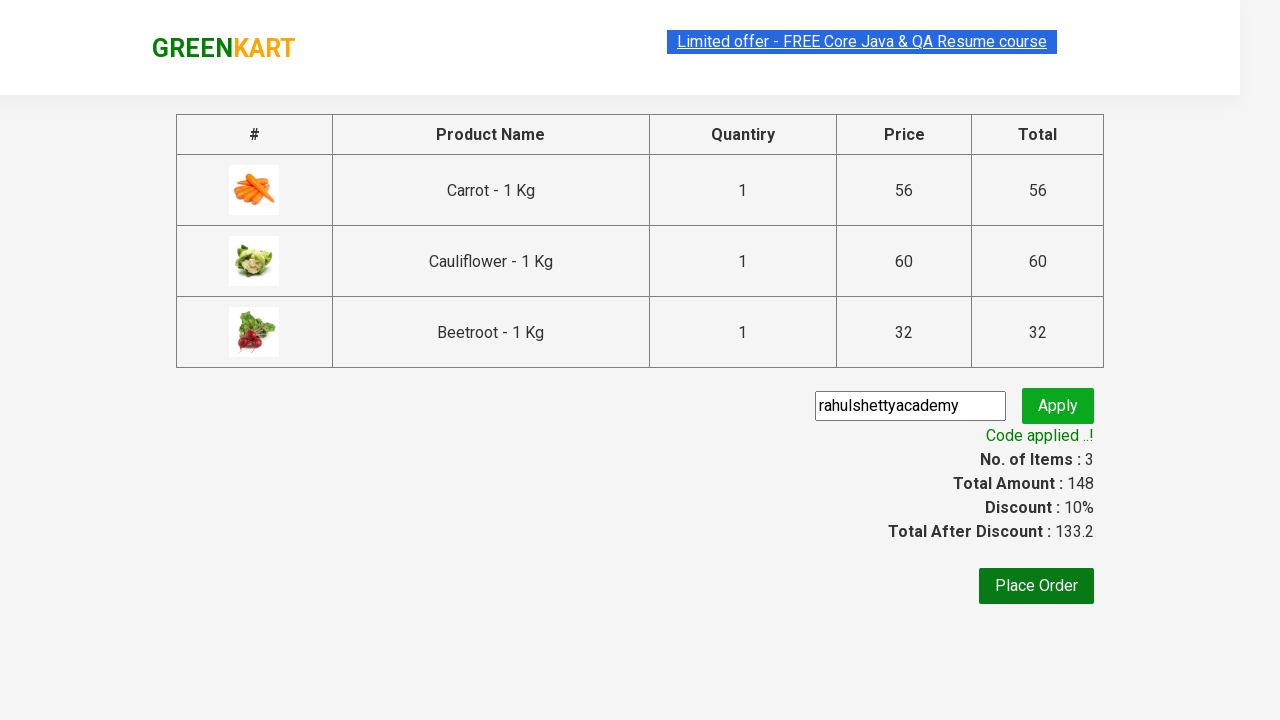

Retrieved promo message: 'Code applied ..!'
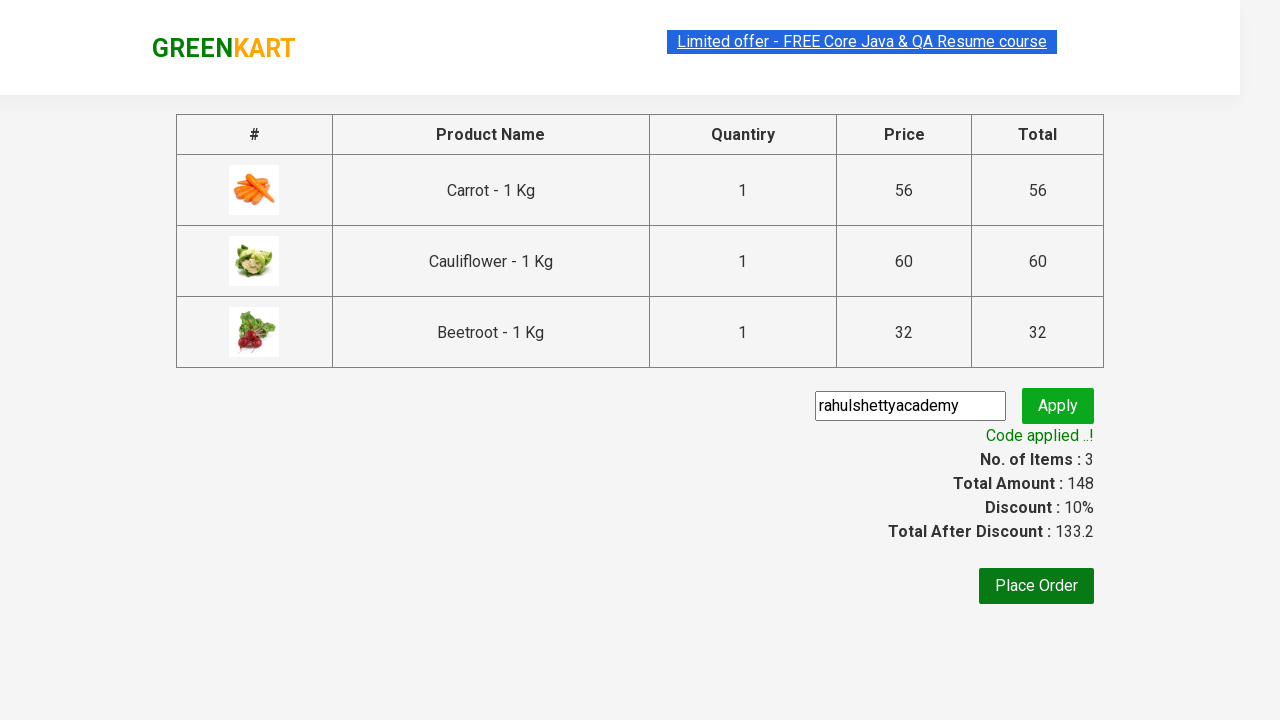

Verified promo code was successfully applied
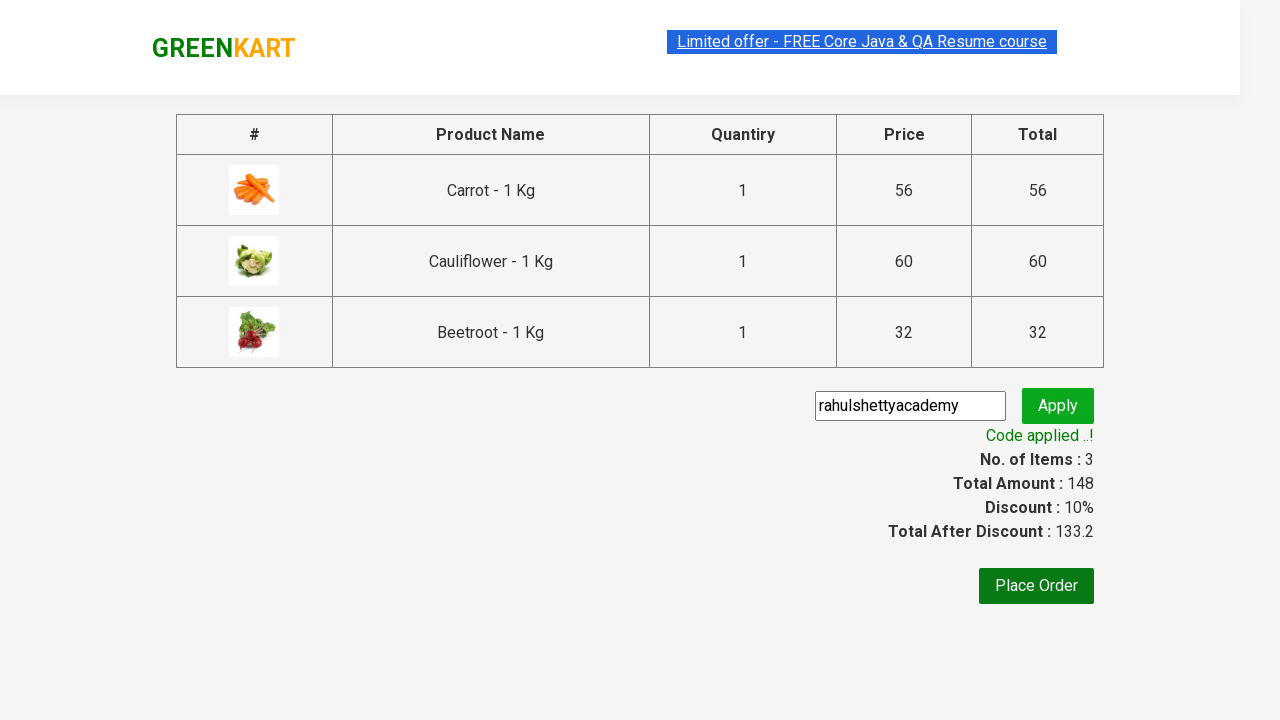

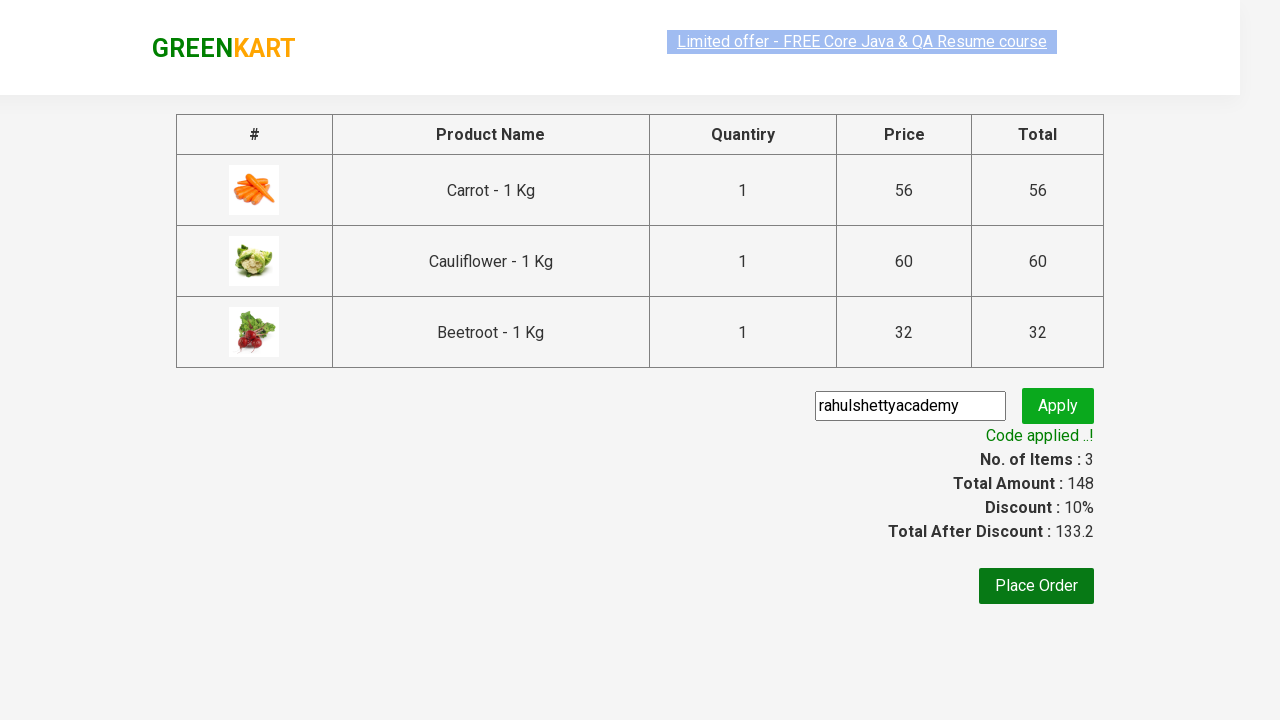